Tests drag and drop functionality by dragging an element to a drop target within an iframe

Starting URL: https://jqueryui.com/droppable/

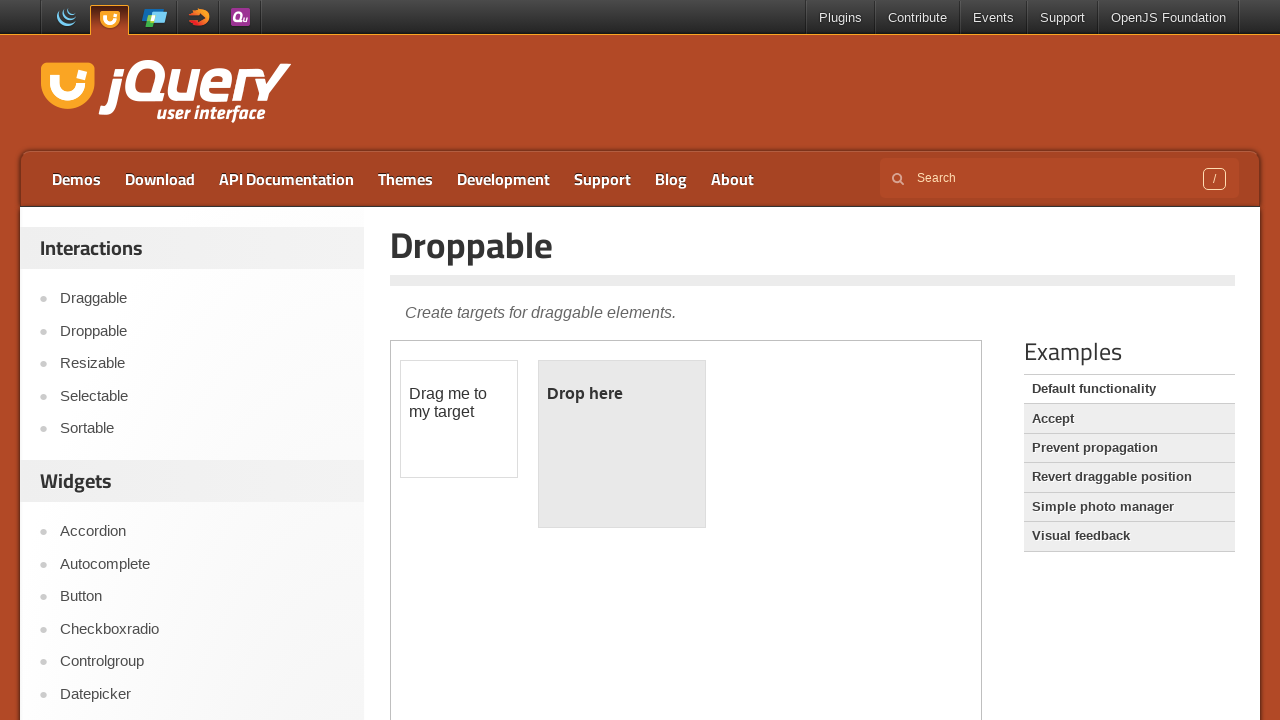

Located iframe containing drag and drop demo
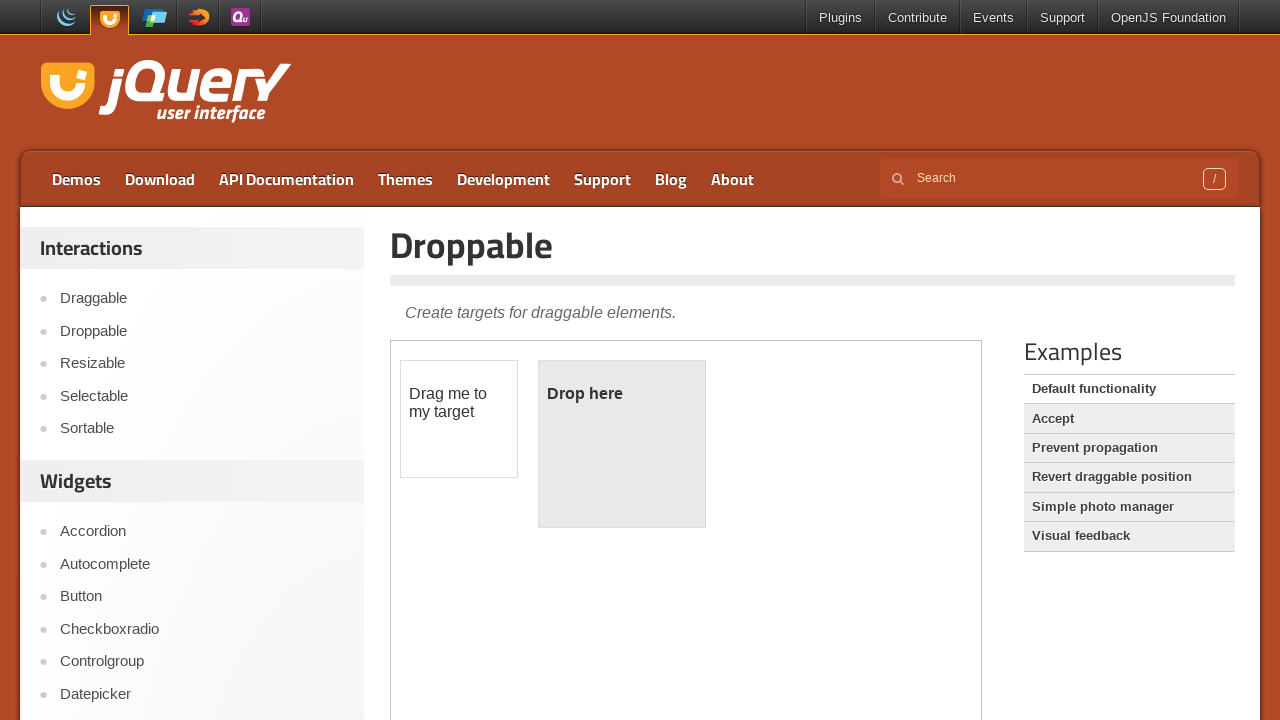

Draggable element is ready
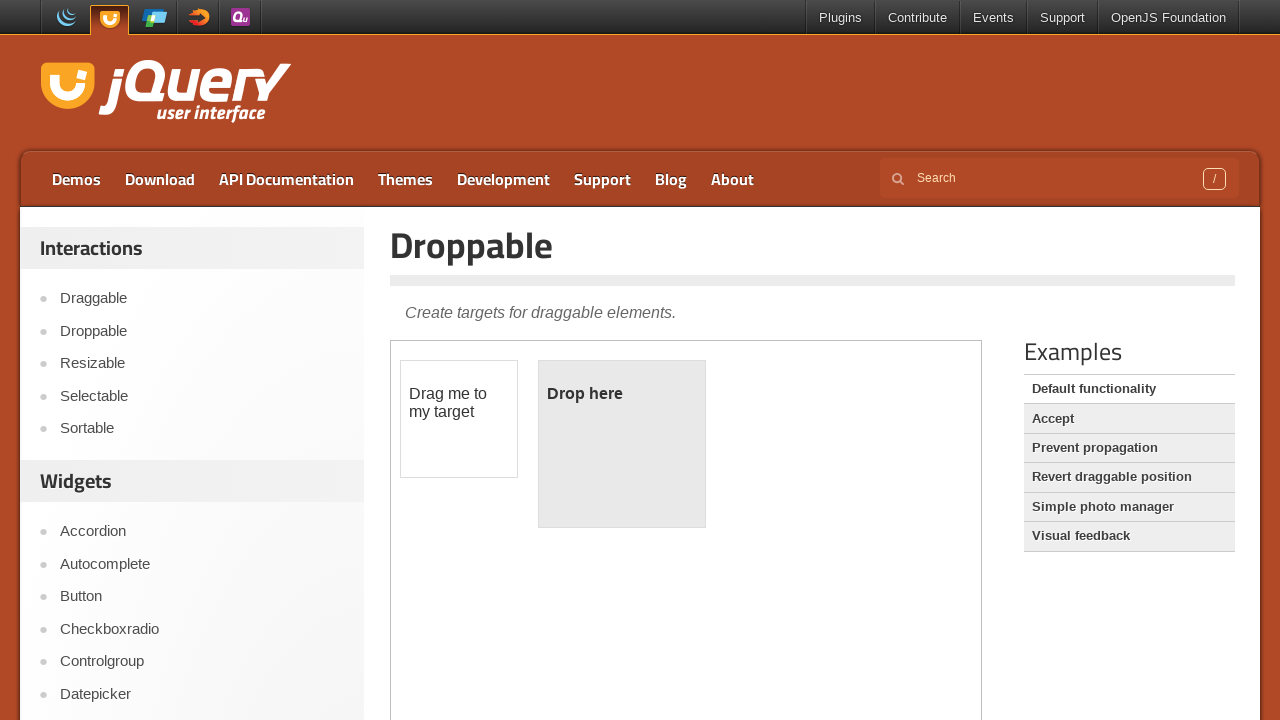

Dragged element to drop target within iframe at (622, 444)
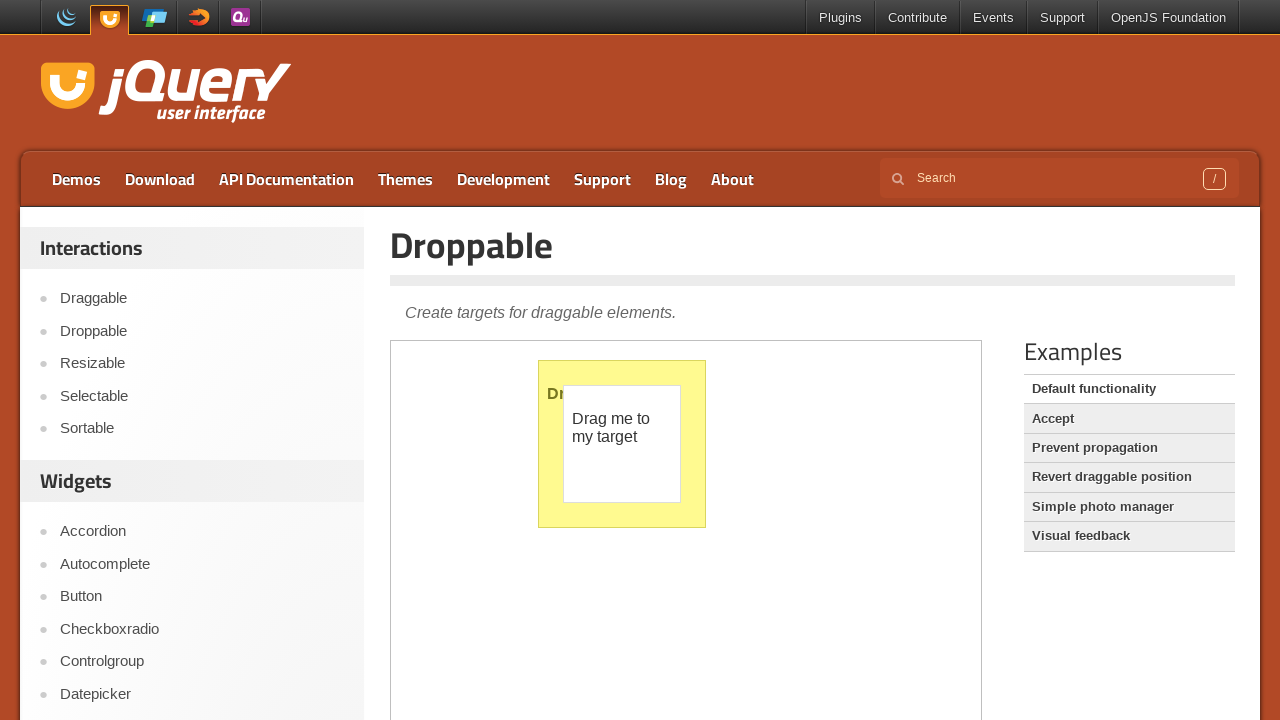

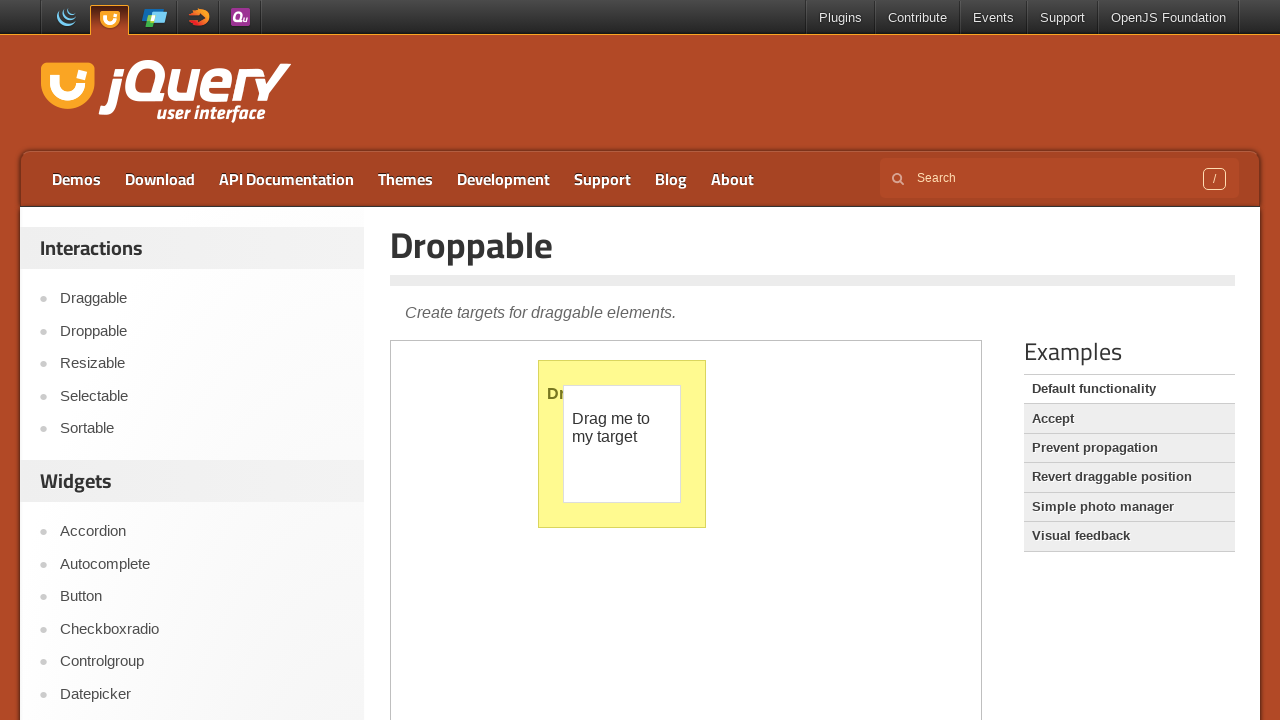